Tests submitting a comment form and verifying the comment appears on the page

Starting URL: http://saucelabs.com/test/guinea-pig

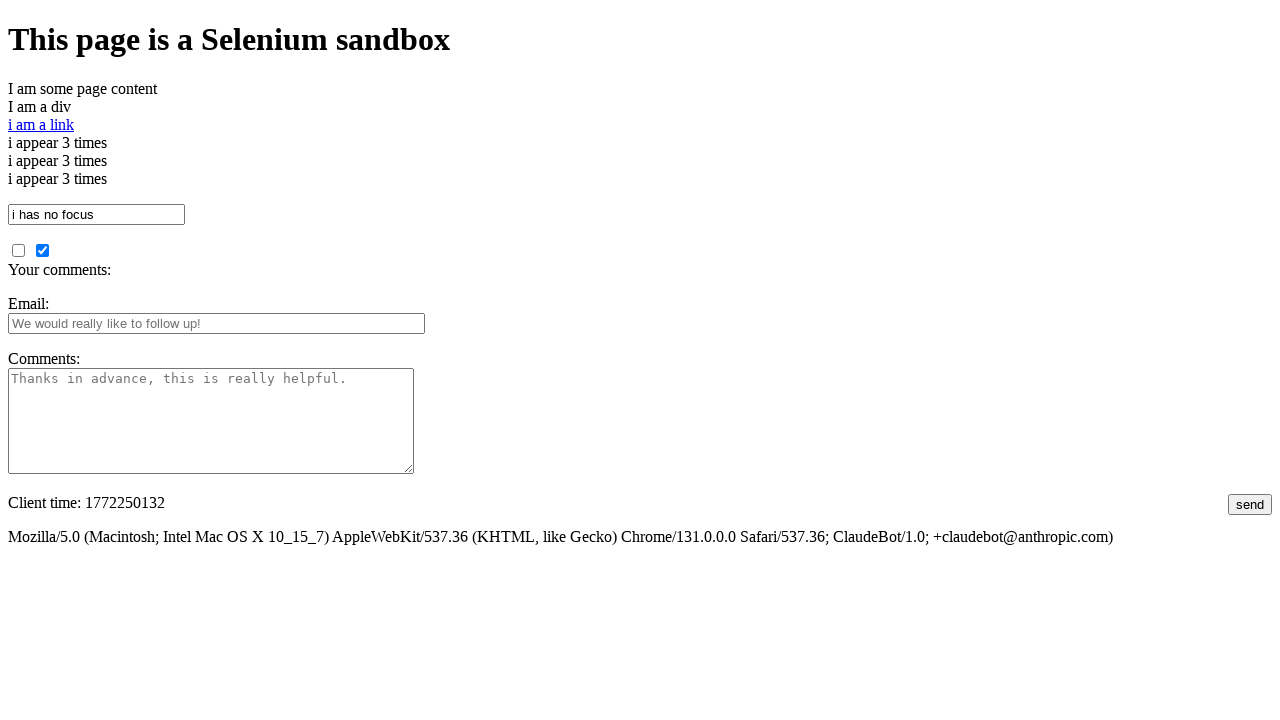

Clicked on comments textarea at (211, 421) on #comments
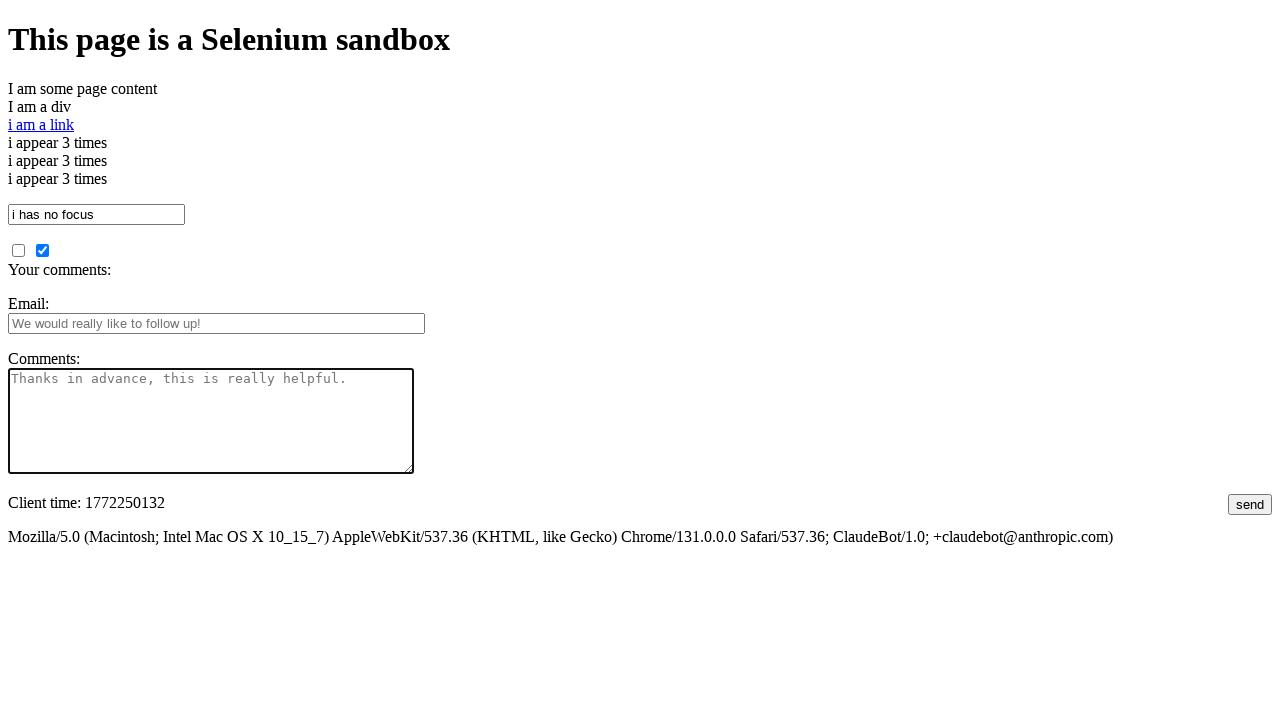

Filled comments textarea with test comment on #comments
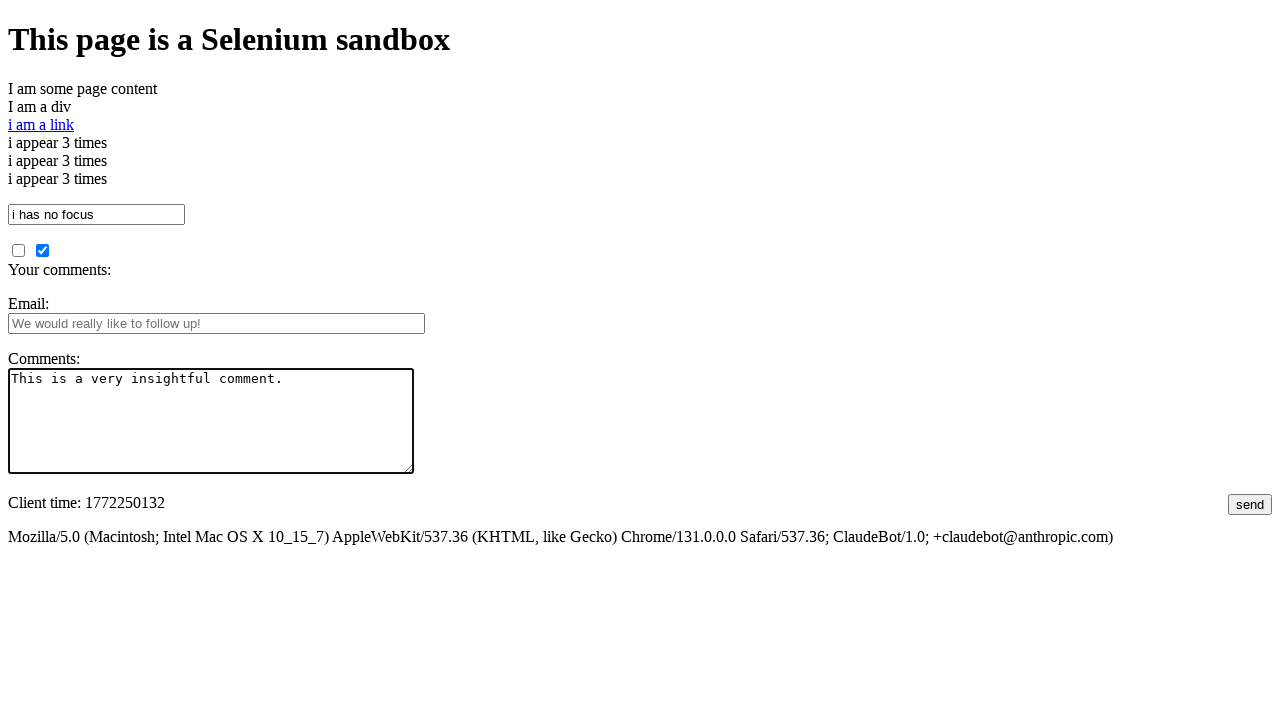

Clicked submit button to post comment at (1250, 504) on #submit
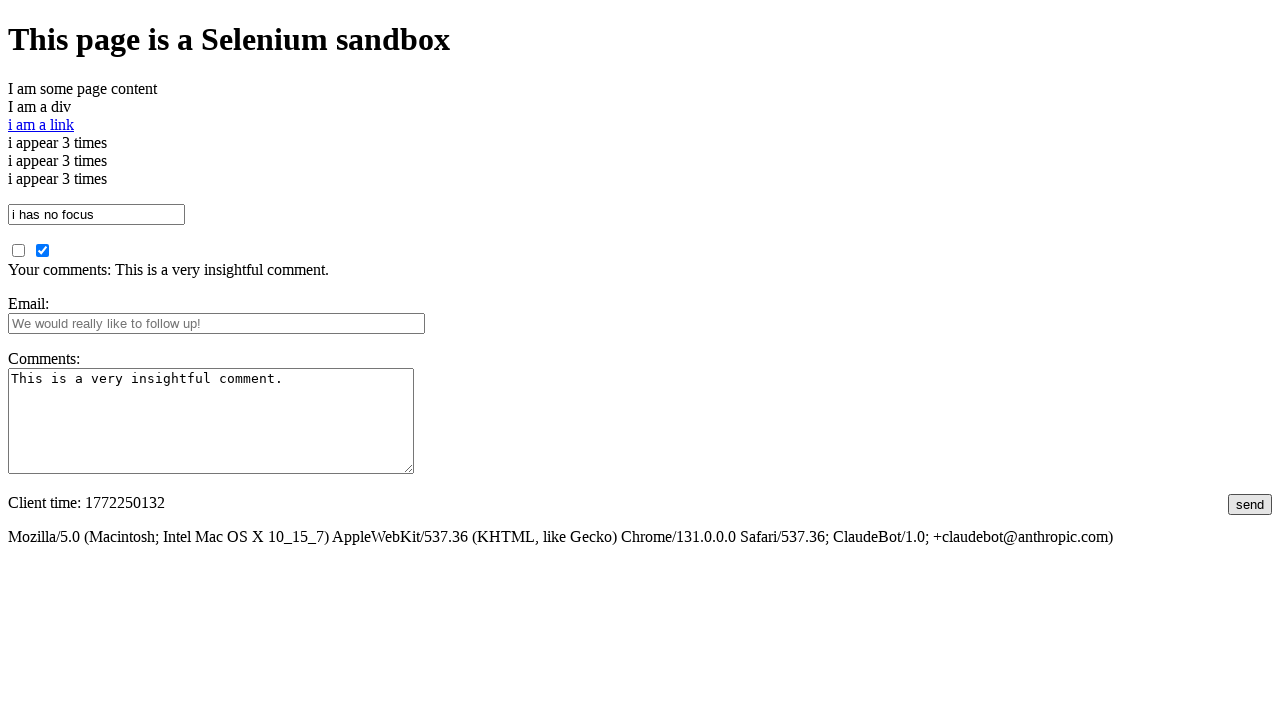

Comment confirmation element appeared on page
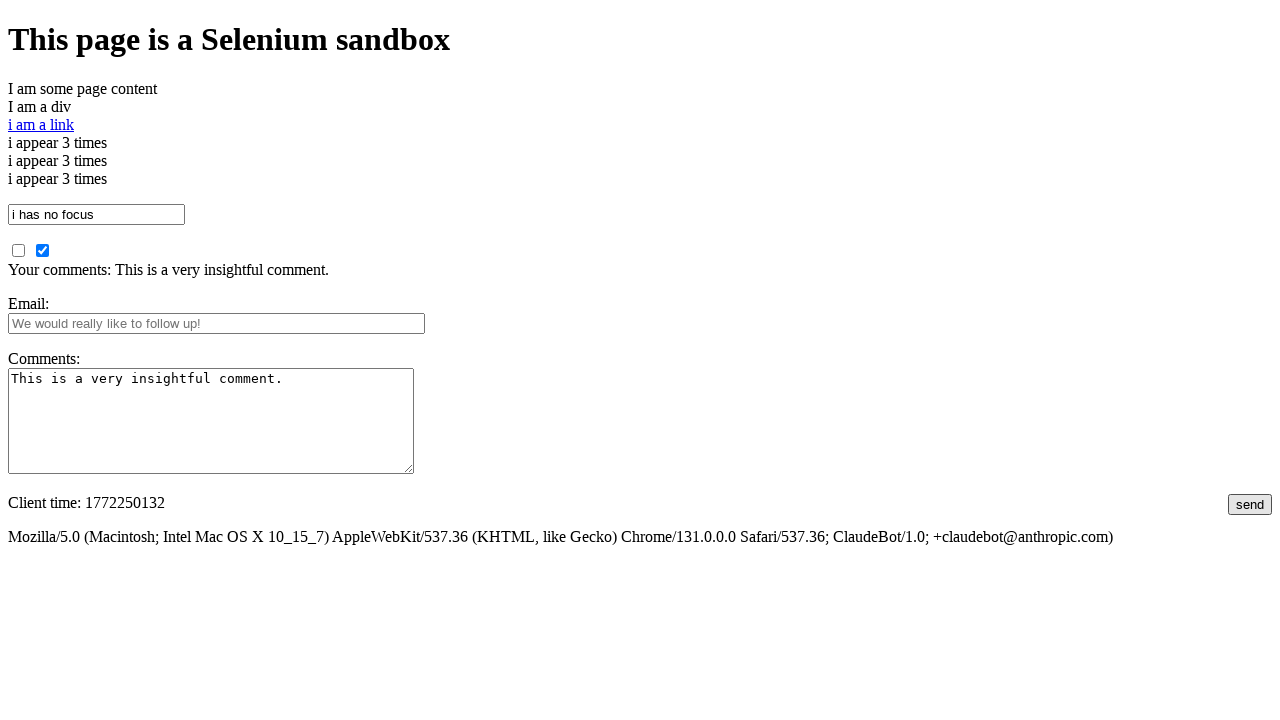

Verified submitted comment appears with correct text
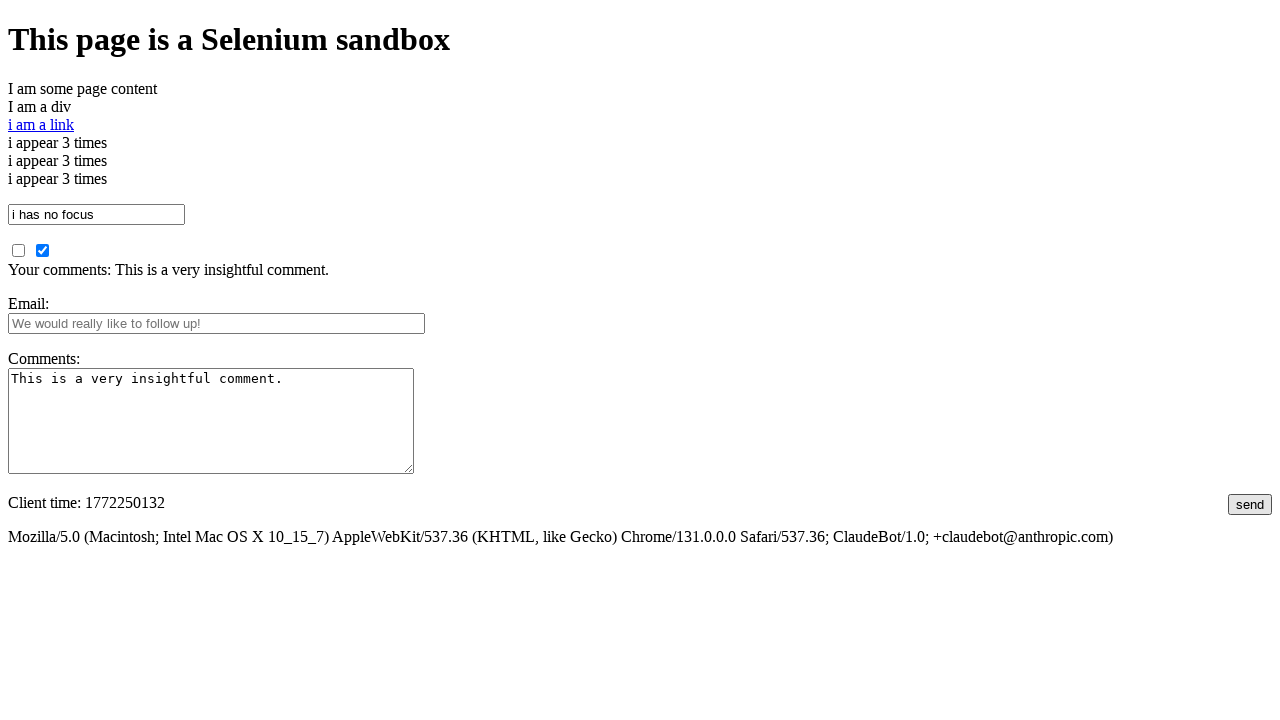

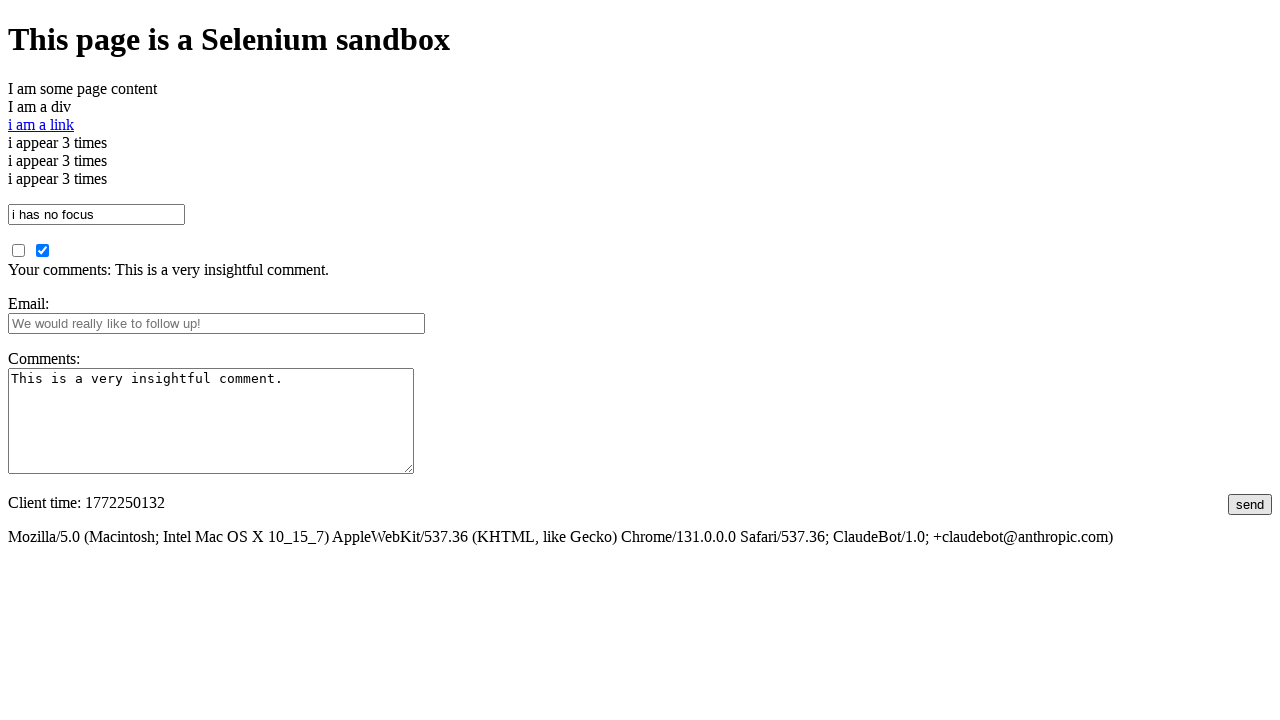